Solves a math problem by reading a value, calculating a mathematical expression, filling the answer, selecting checkbox and radio button, then submitting the form

Starting URL: http://suninjuly.github.io/math.html

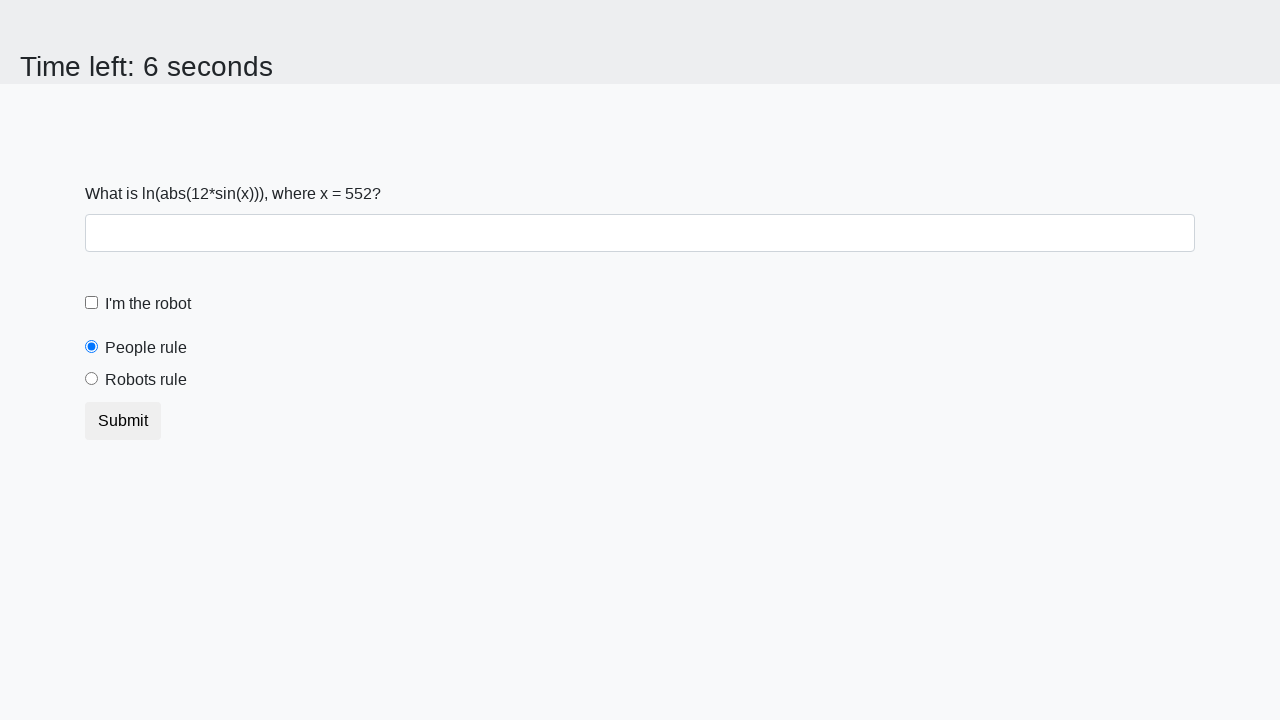

Located the x value input element
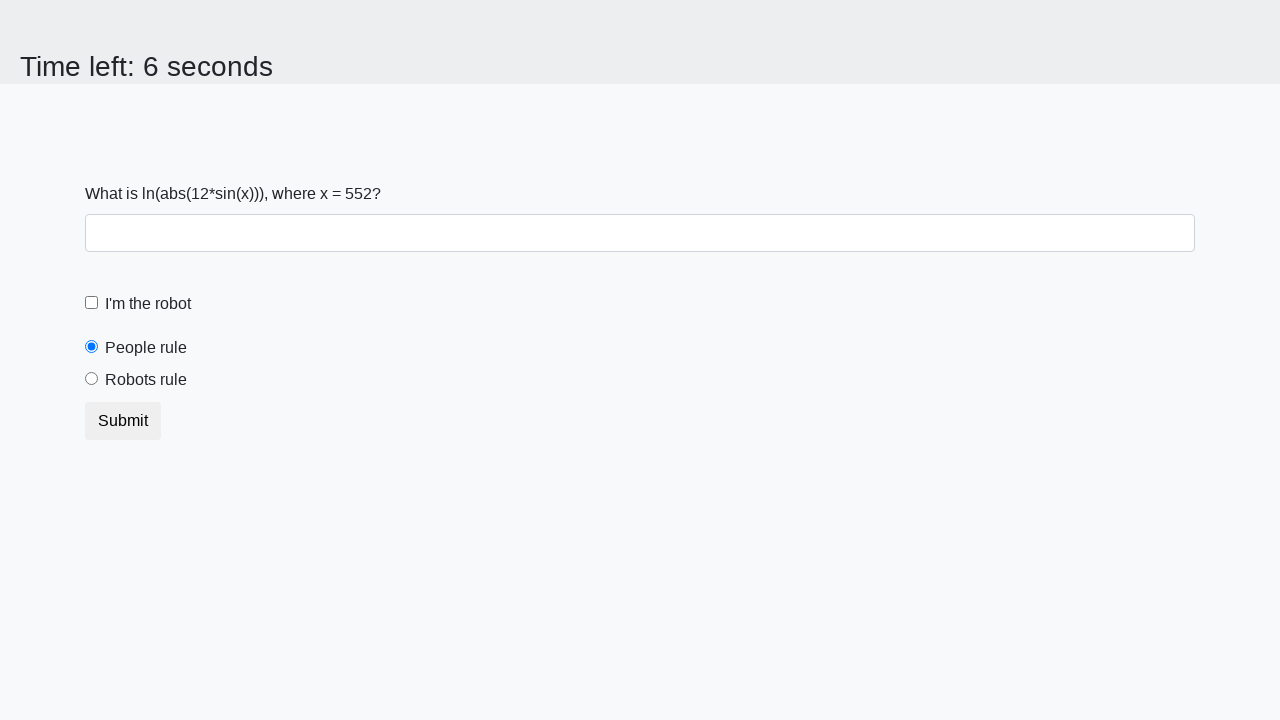

Read x value from page: 552
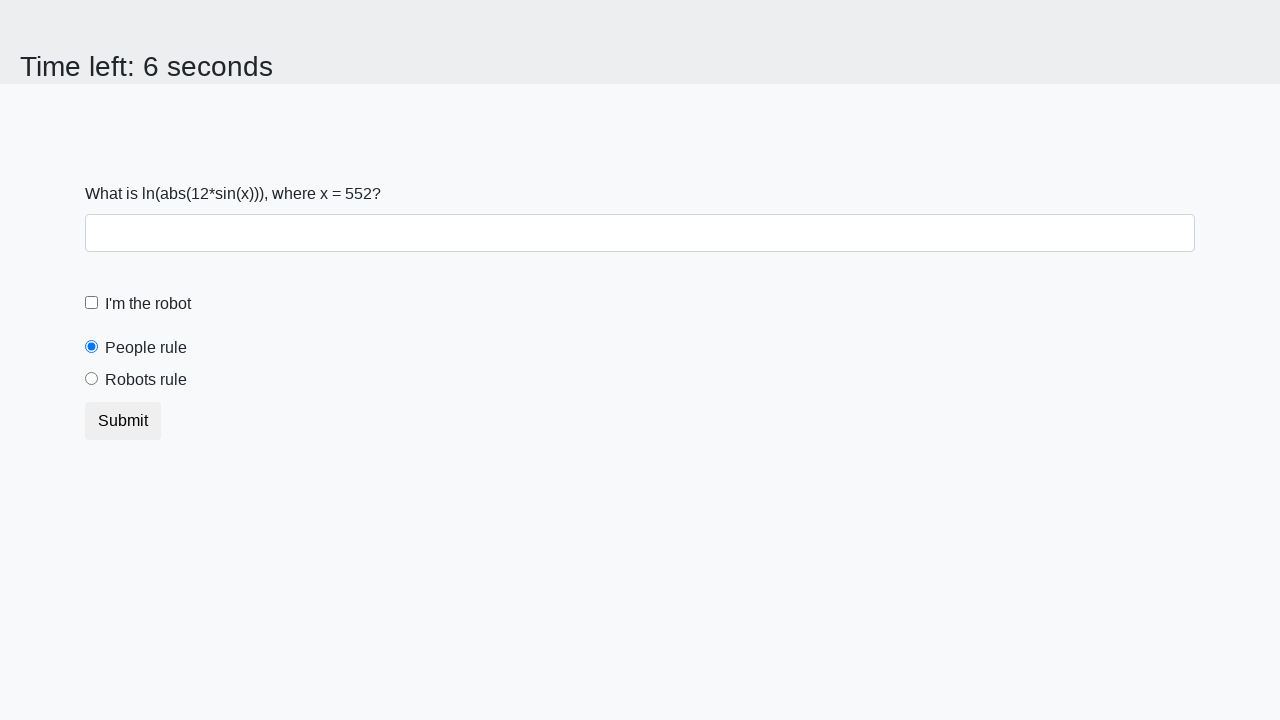

Calculated mathematical expression result: 2.2564836725331956
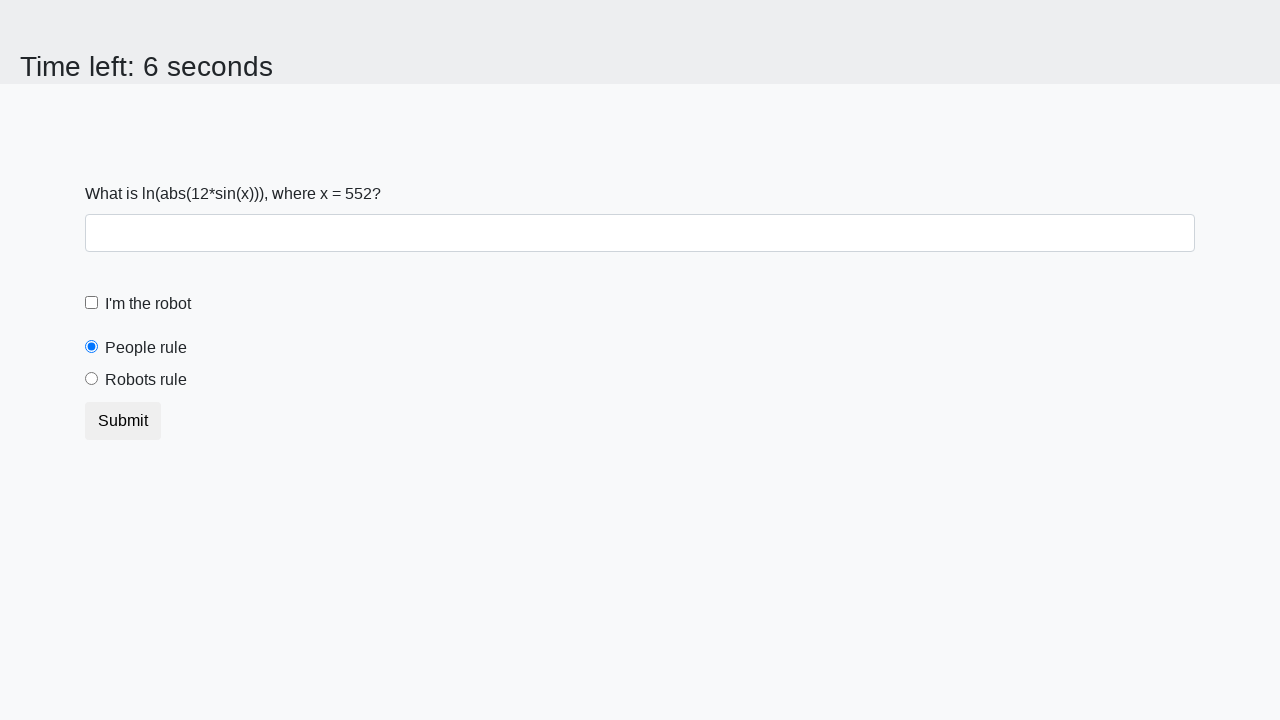

Filled answer field with calculated value: 2.2564836725331956 on #answer
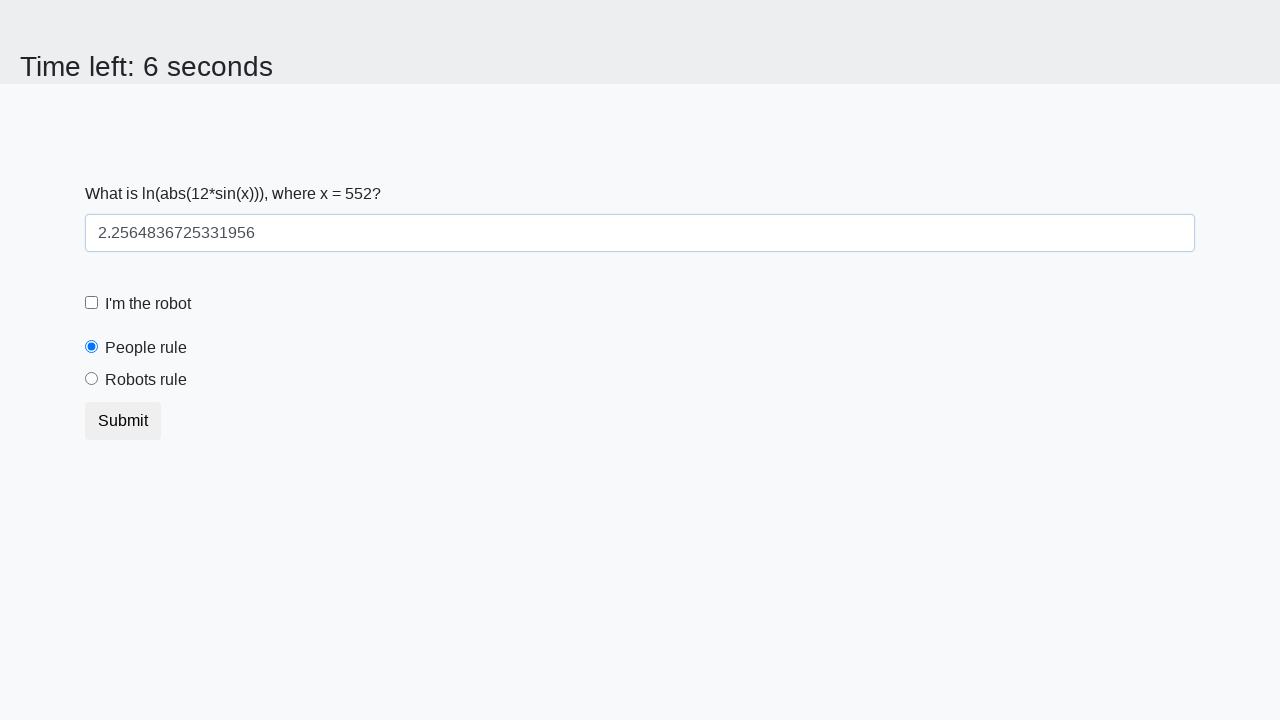

Clicked the robot checkbox at (92, 303) on #robotCheckbox
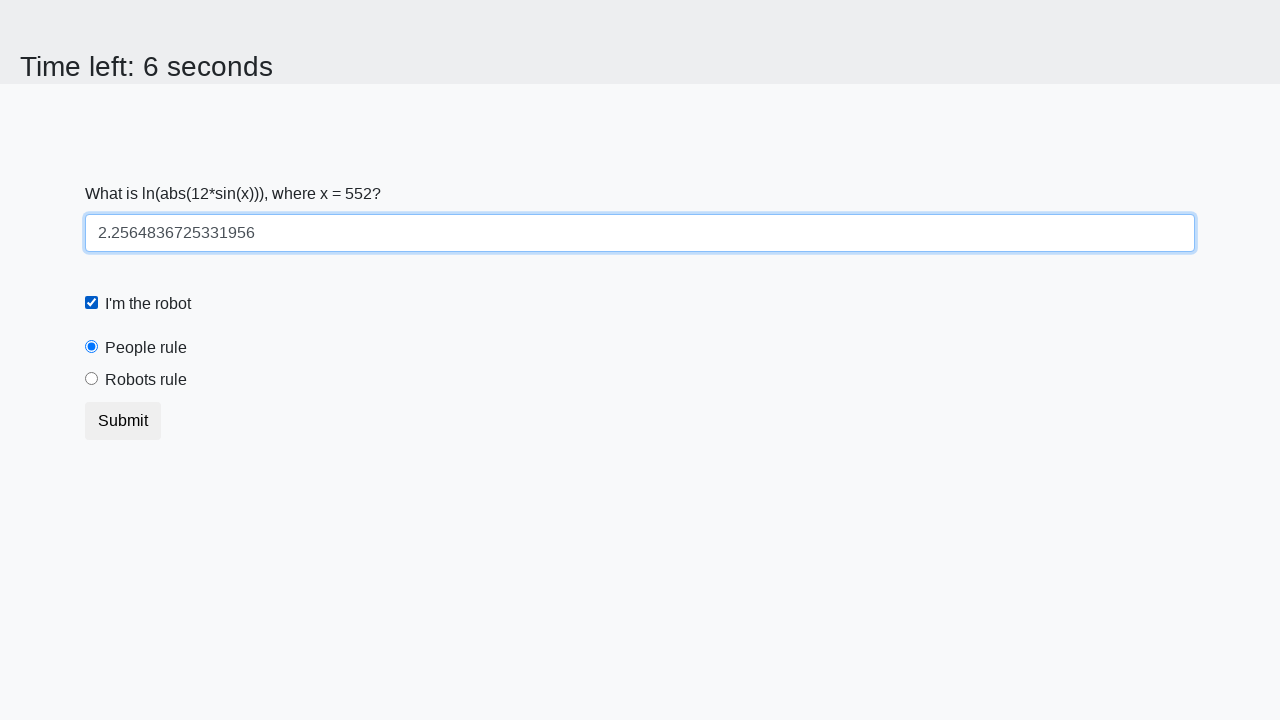

Selected the robots rule radio button at (92, 379) on #robotsRule
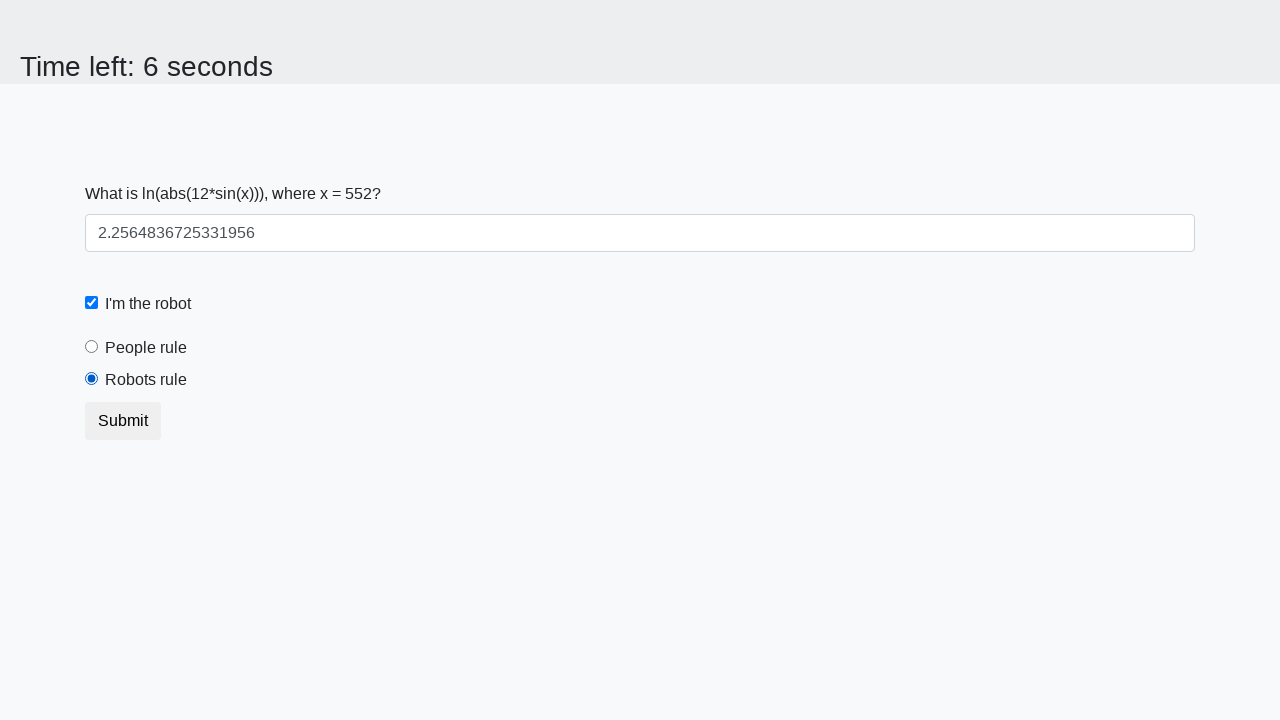

Clicked the submit button to submit the form at (123, 421) on button.btn[type='submit']
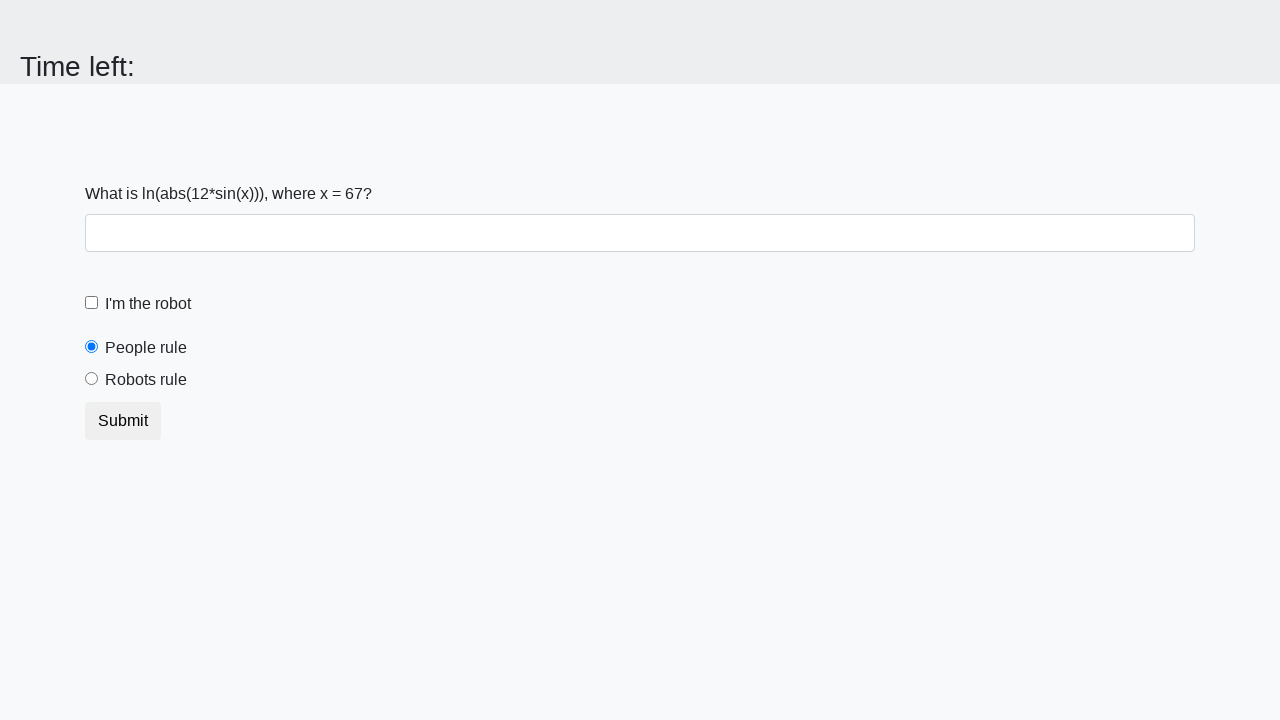

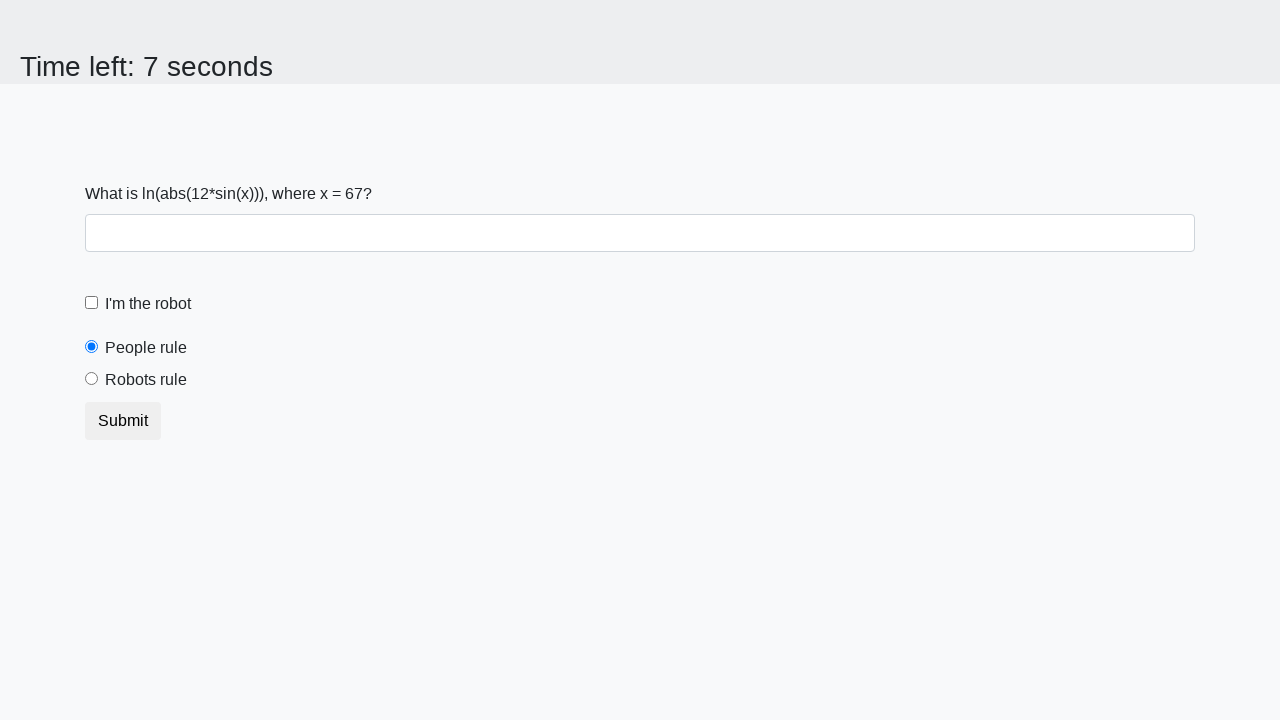